Tests alert notification functionality by clicking a button that triggers an immediate alert and accepting it

Starting URL: https://demoqa.com/alerts

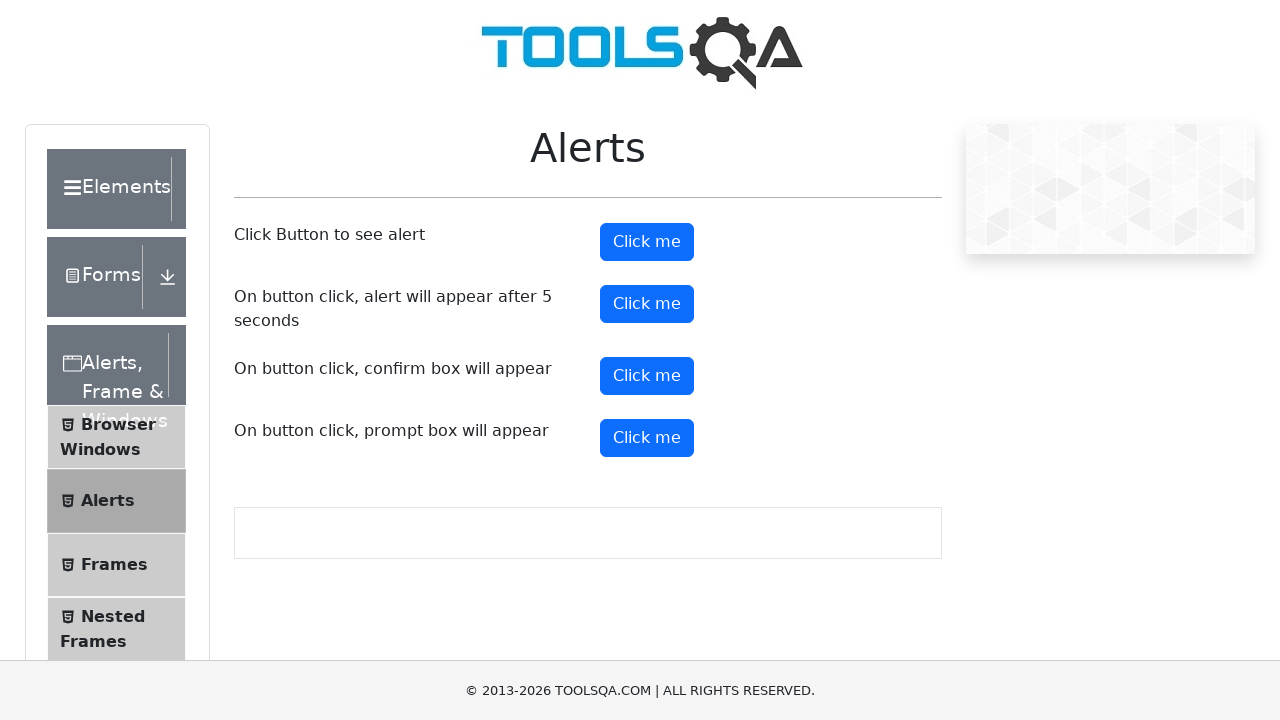

Clicked the alert button to trigger notification at (647, 242) on #alertButton
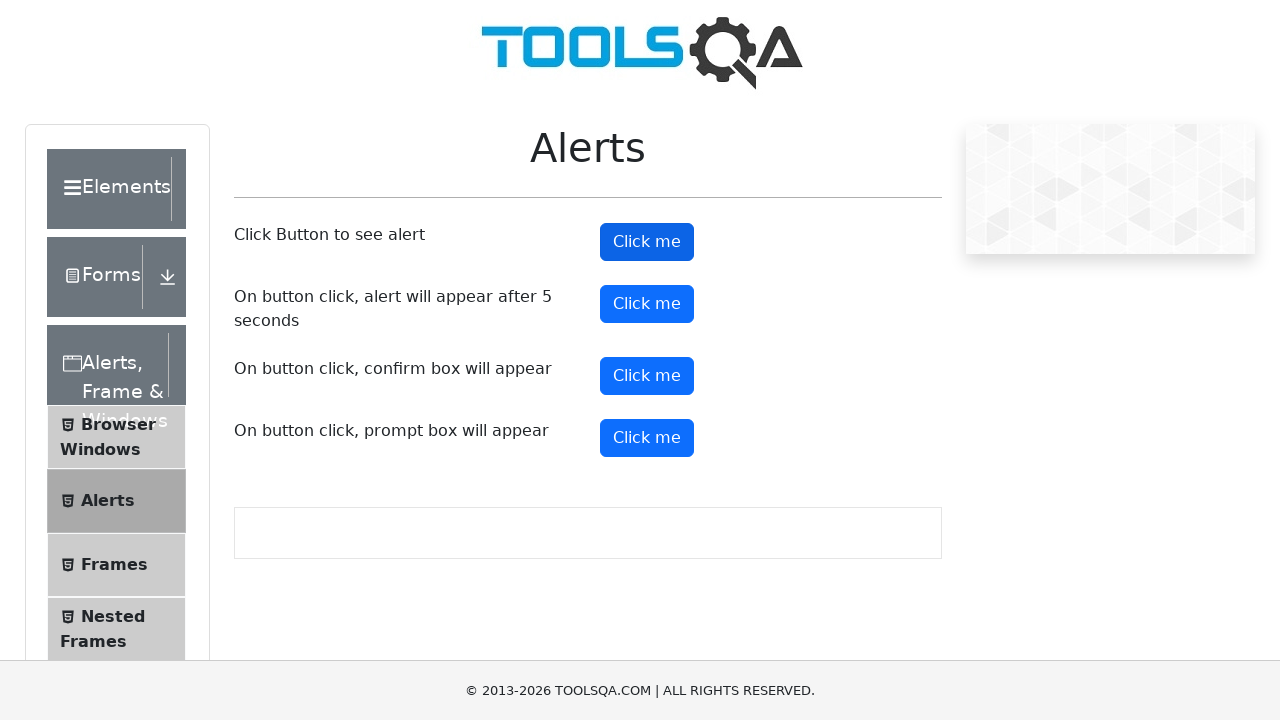

Set up dialog handler to accept alert
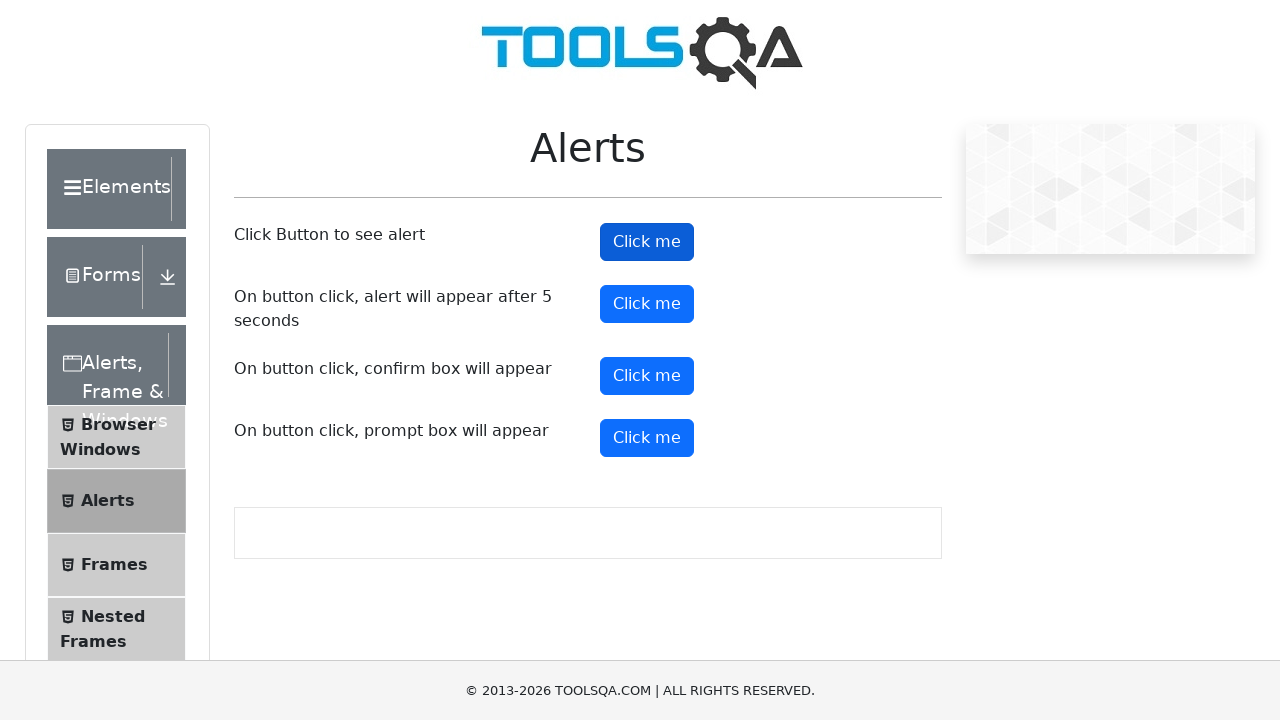

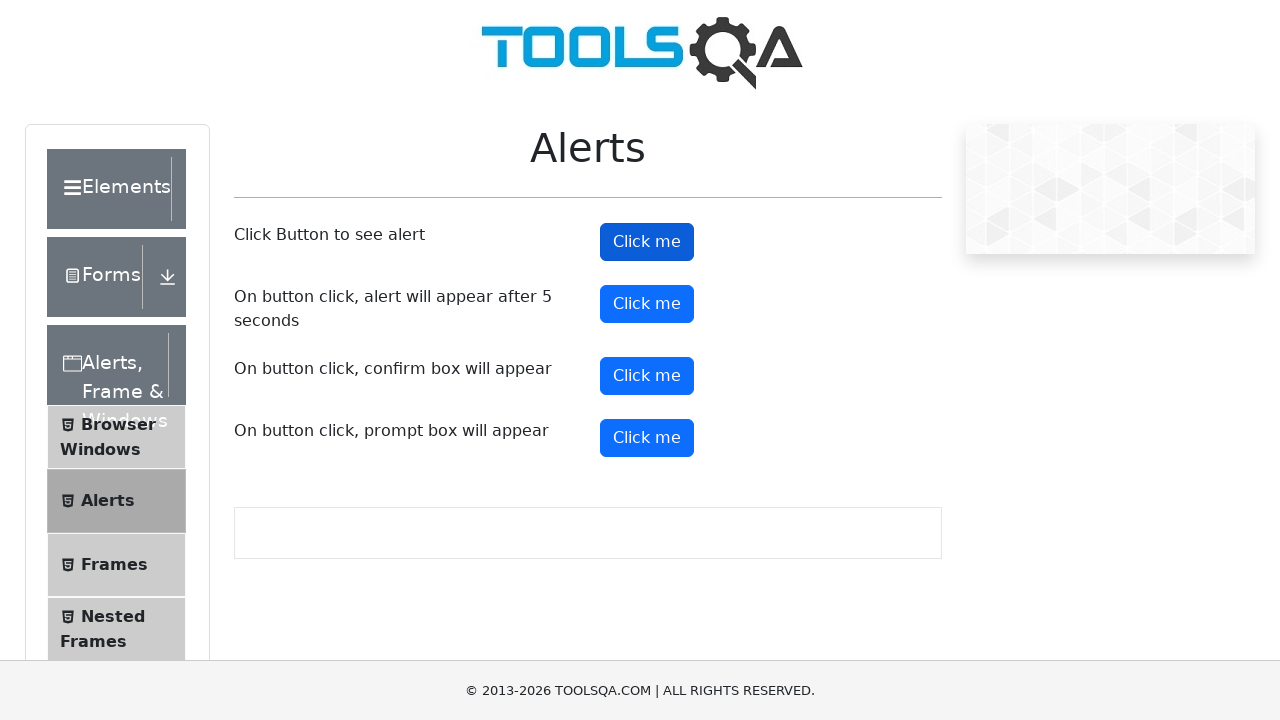